Navigates to an LMS course listing page, retrieves all course names, and clicks on a specific course to verify the page title

Starting URL: https://alchemy.hguy.co/lms

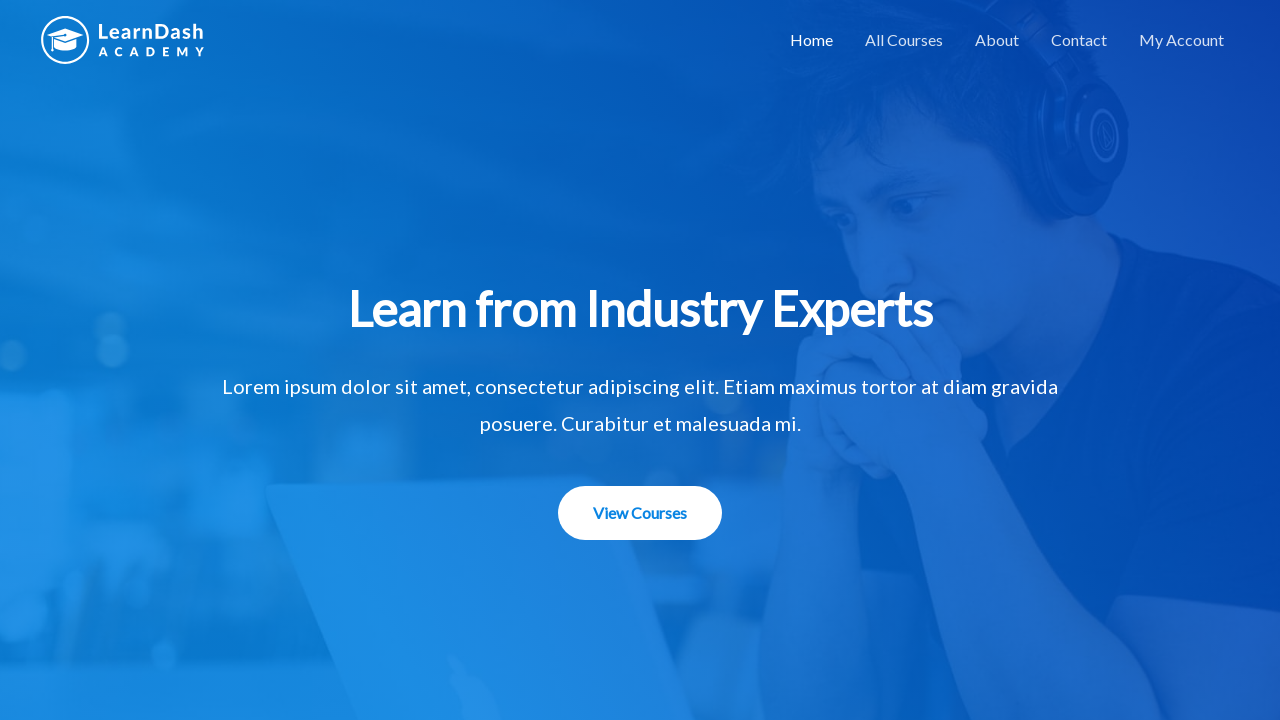

Clicked on 'All Courses' link at (904, 40) on text=All Courses
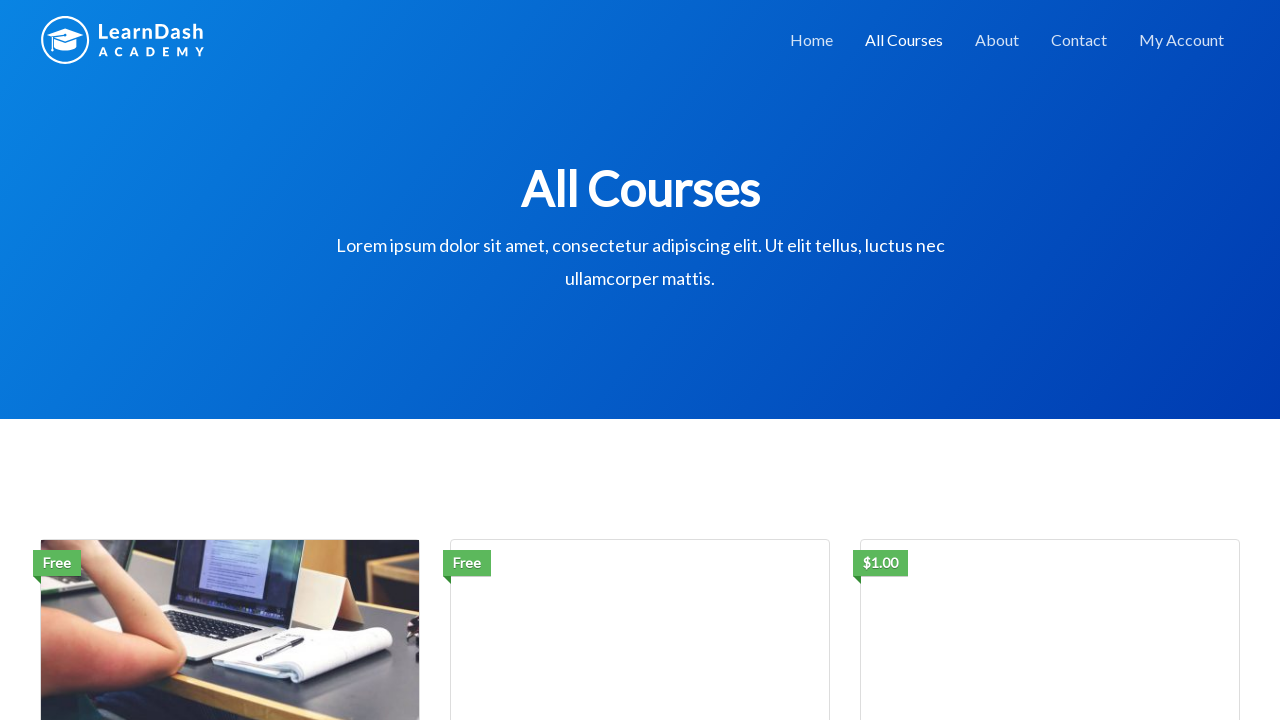

Course list loaded - course captions visible
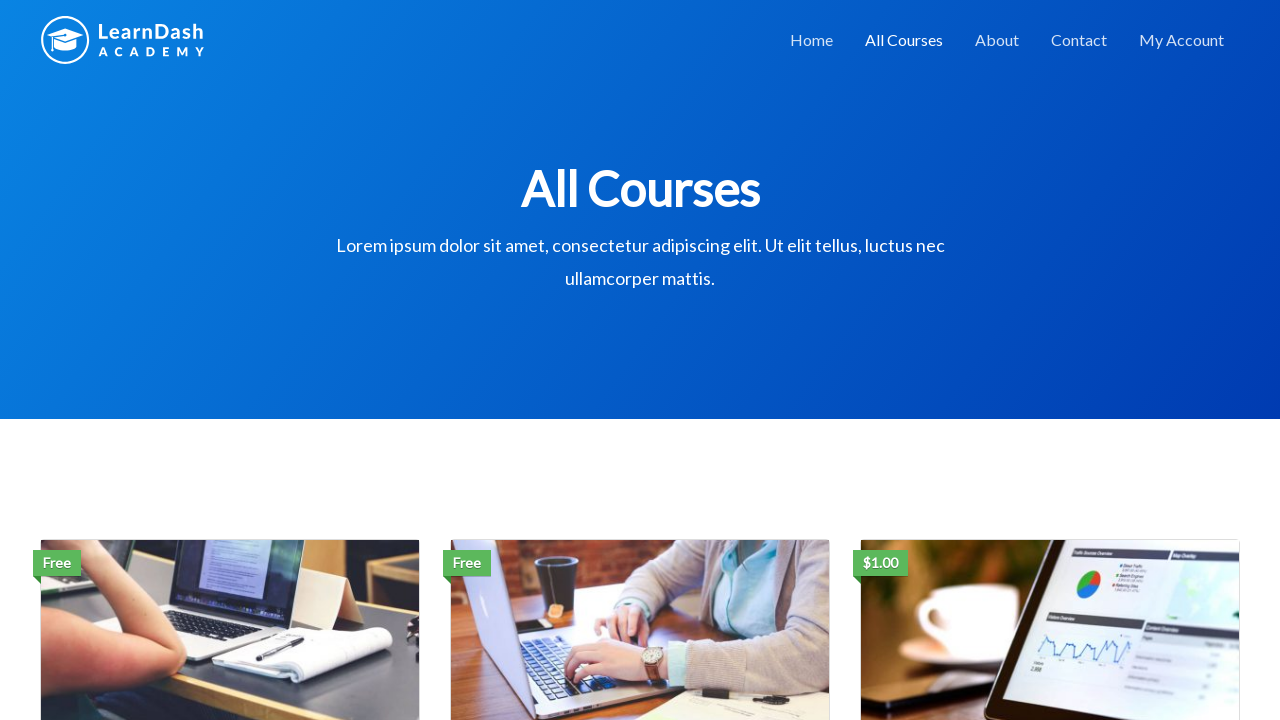

Retrieved all course elements - found 3 courses
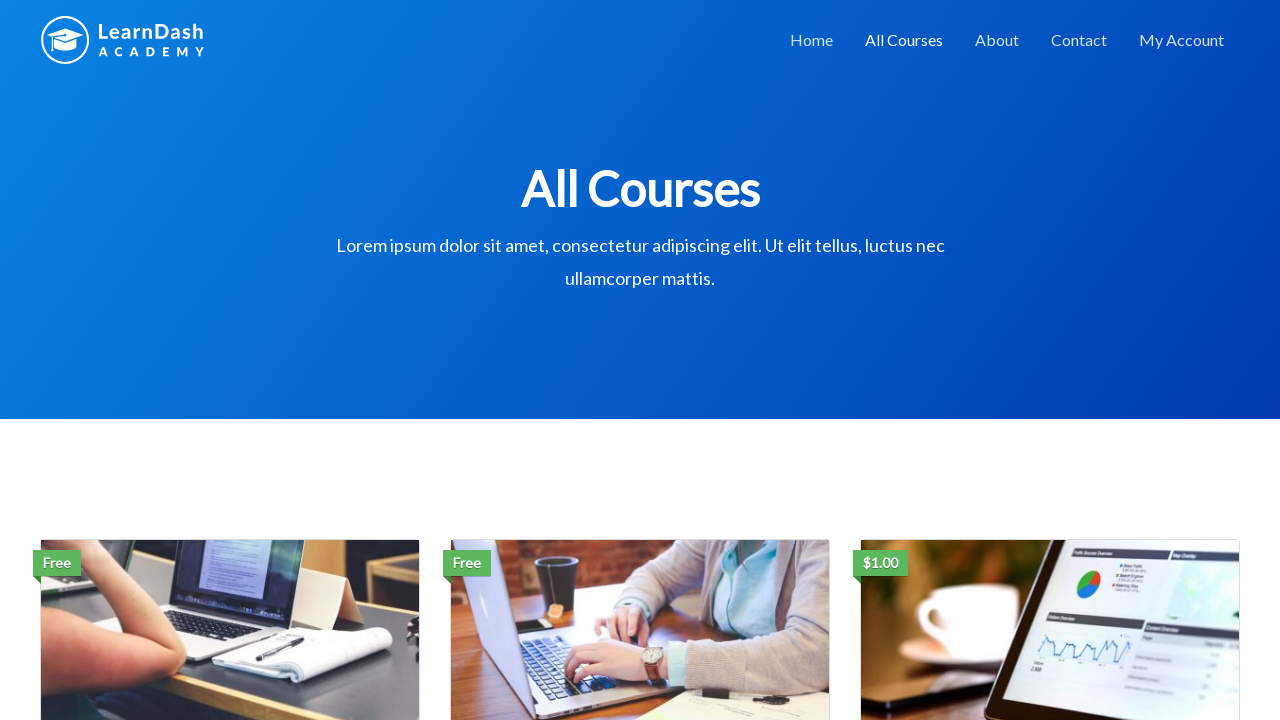

Clicked on the third 'See more...' link to open a course at (1050, 360) on (//*[text()='See more...'])[3]
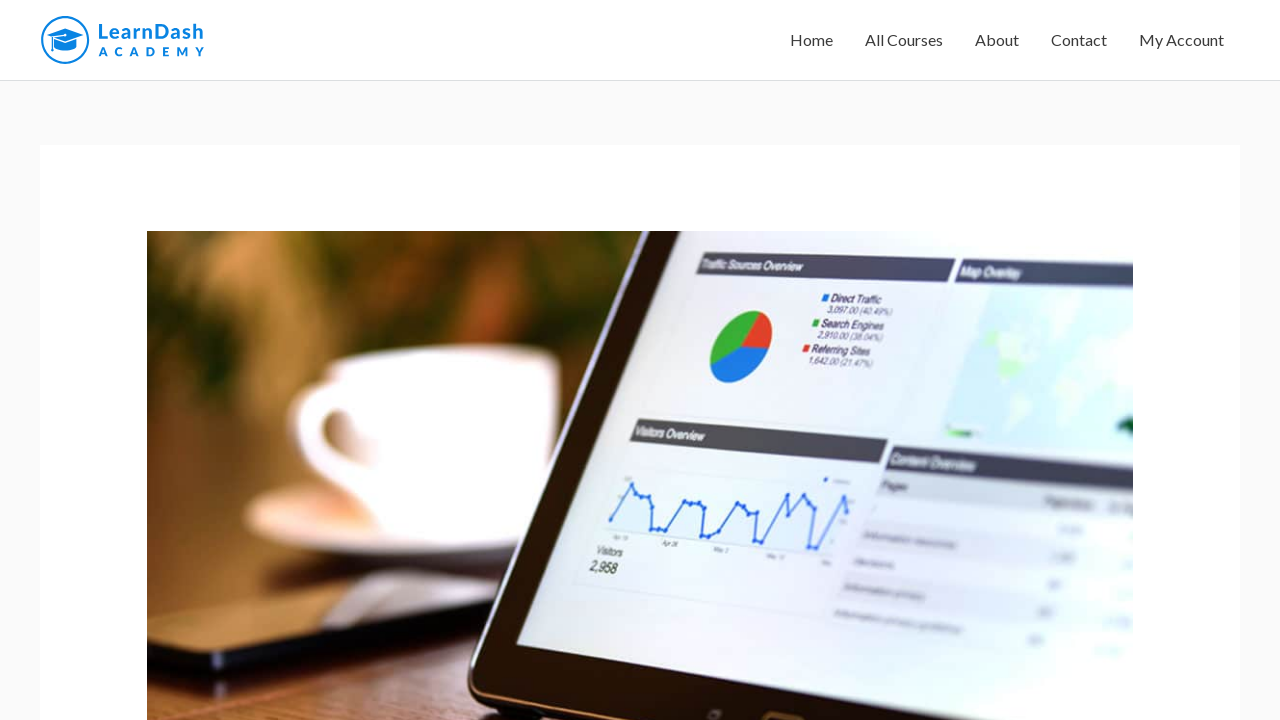

Verified page title is 'Content Marketing – Alchemy LMS'
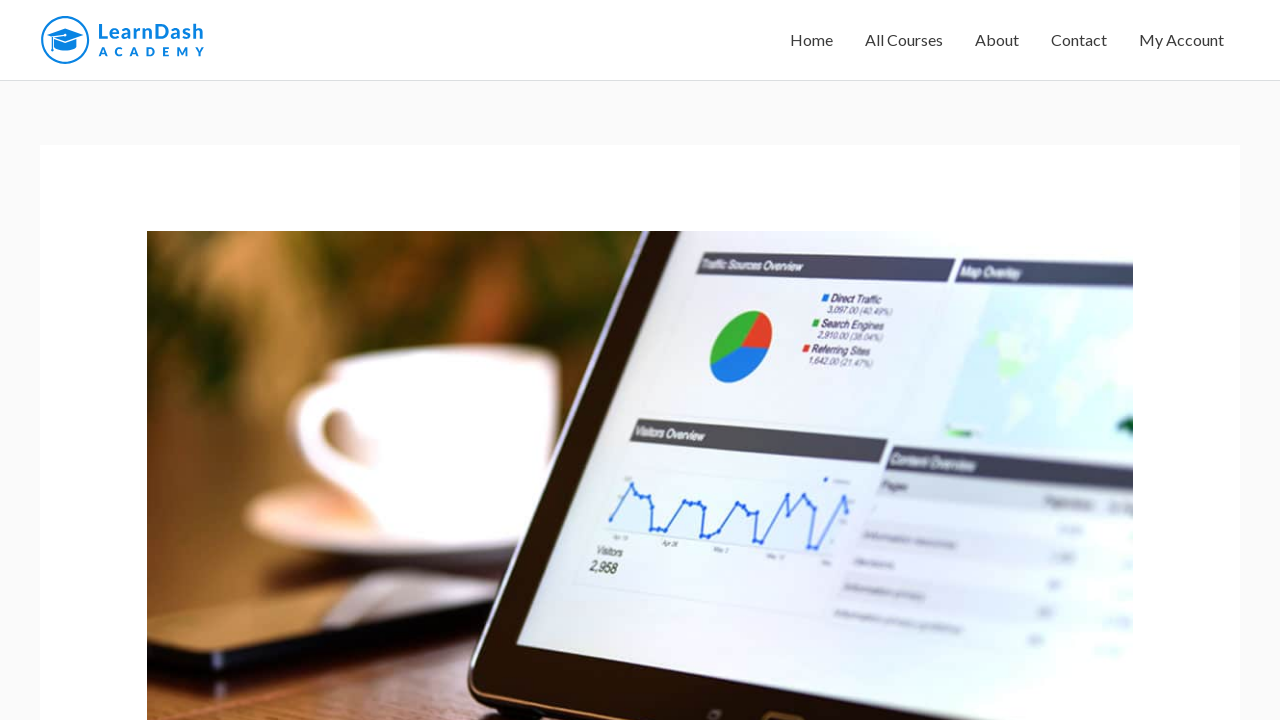

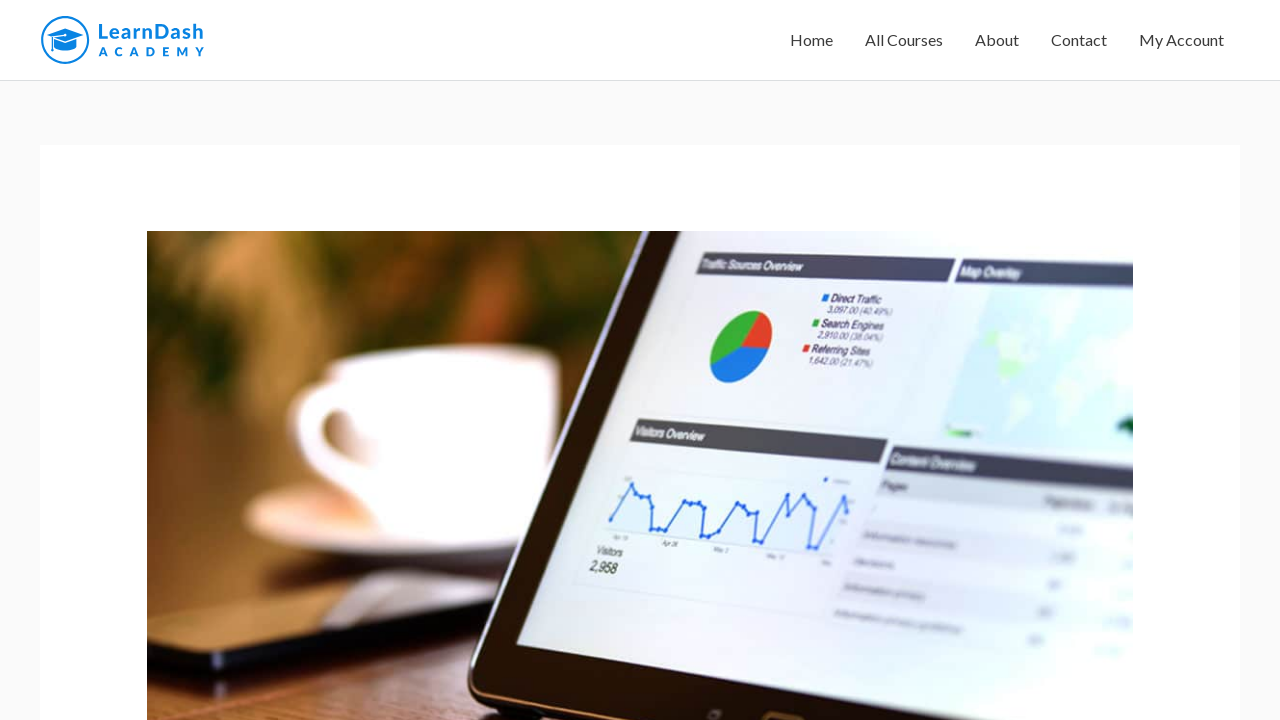